Tests selecting multiple non-consecutive items using Ctrl/Cmd key to select items at positions 1, 4, 6, 8, and 10

Starting URL: https://automationfc.github.io/jquery-selectable/

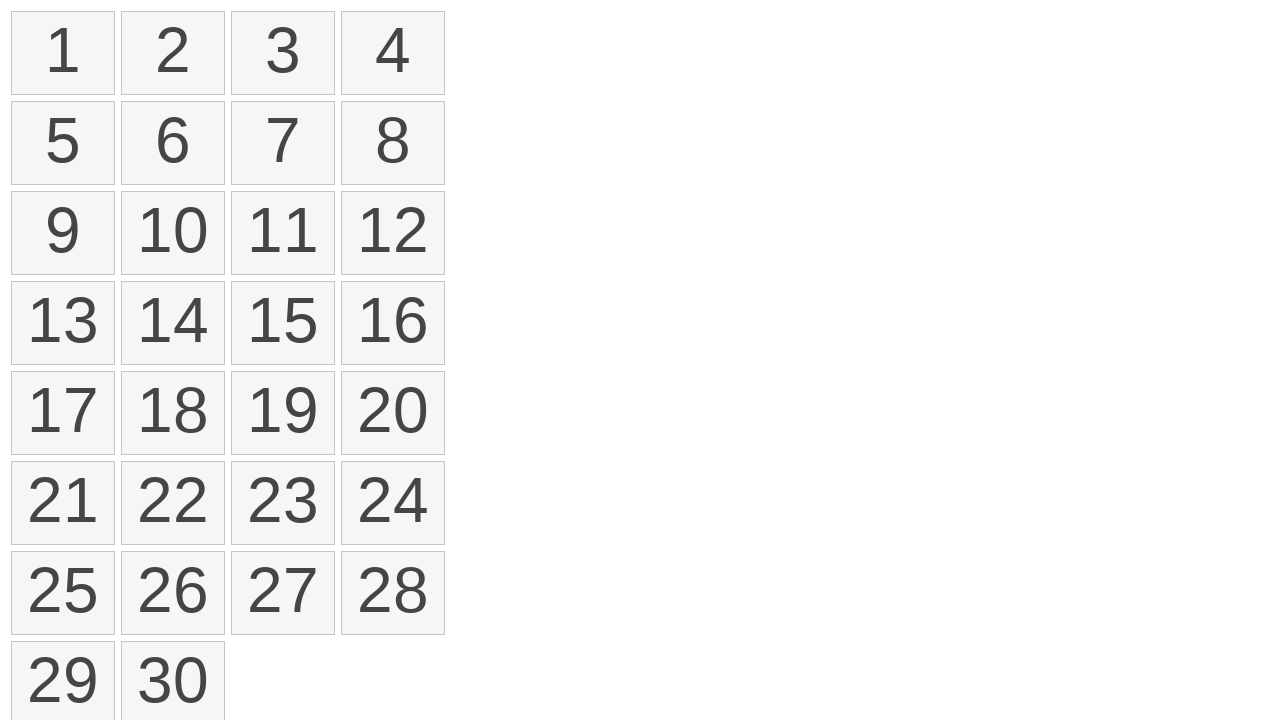

Located all selectable items in the list
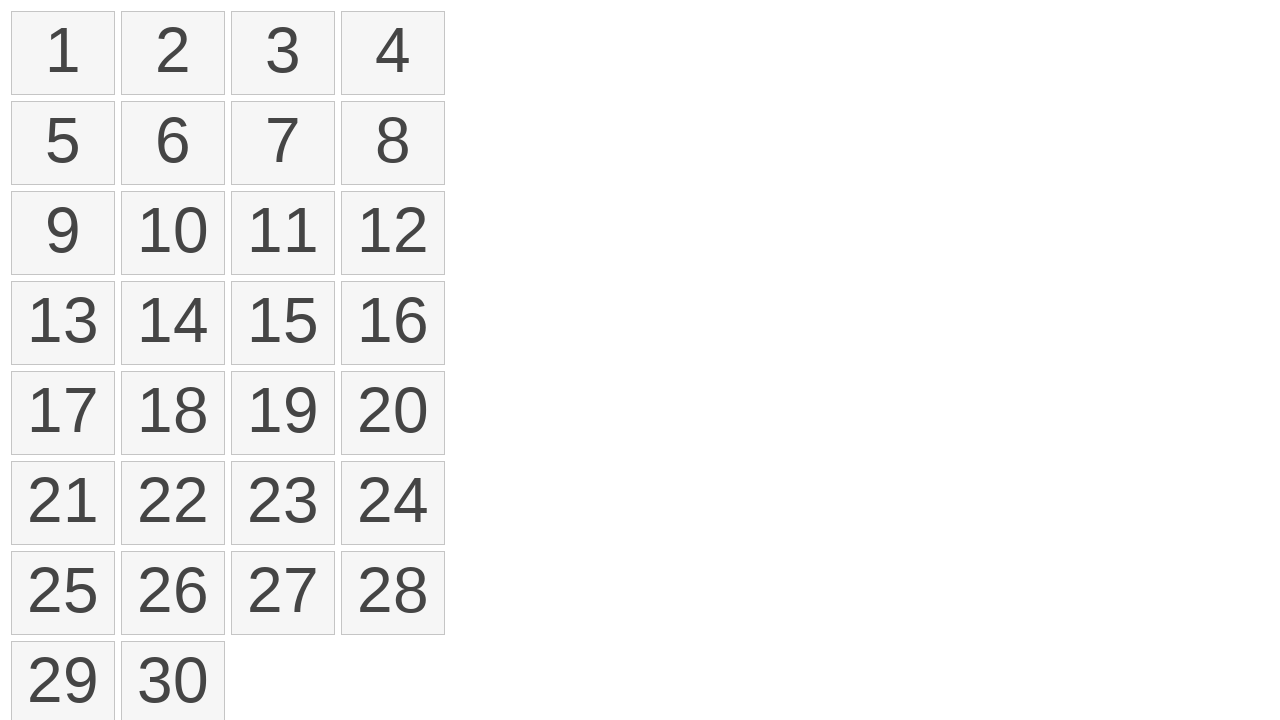

Clicked item at position 1 with Ctrl key held at (63, 53) on ol#selectable li >> nth=0
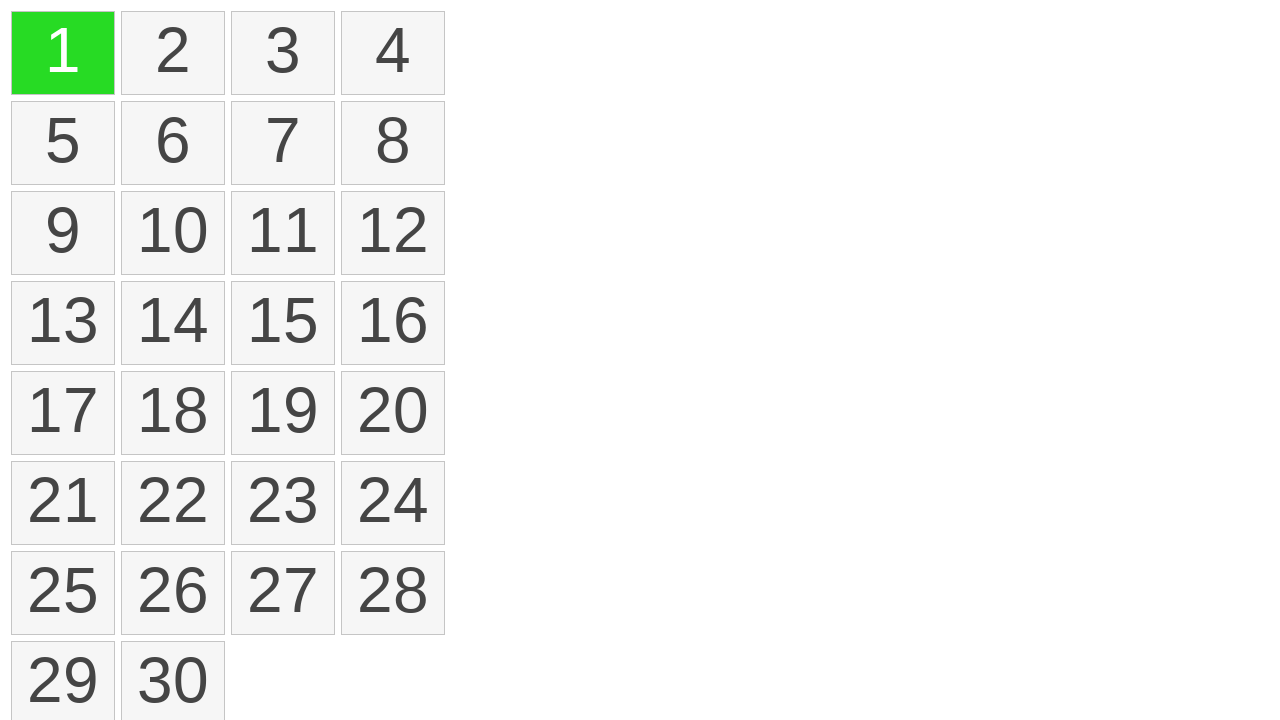

Clicked item at position 4 with Ctrl key held at (393, 53) on ol#selectable li >> nth=3
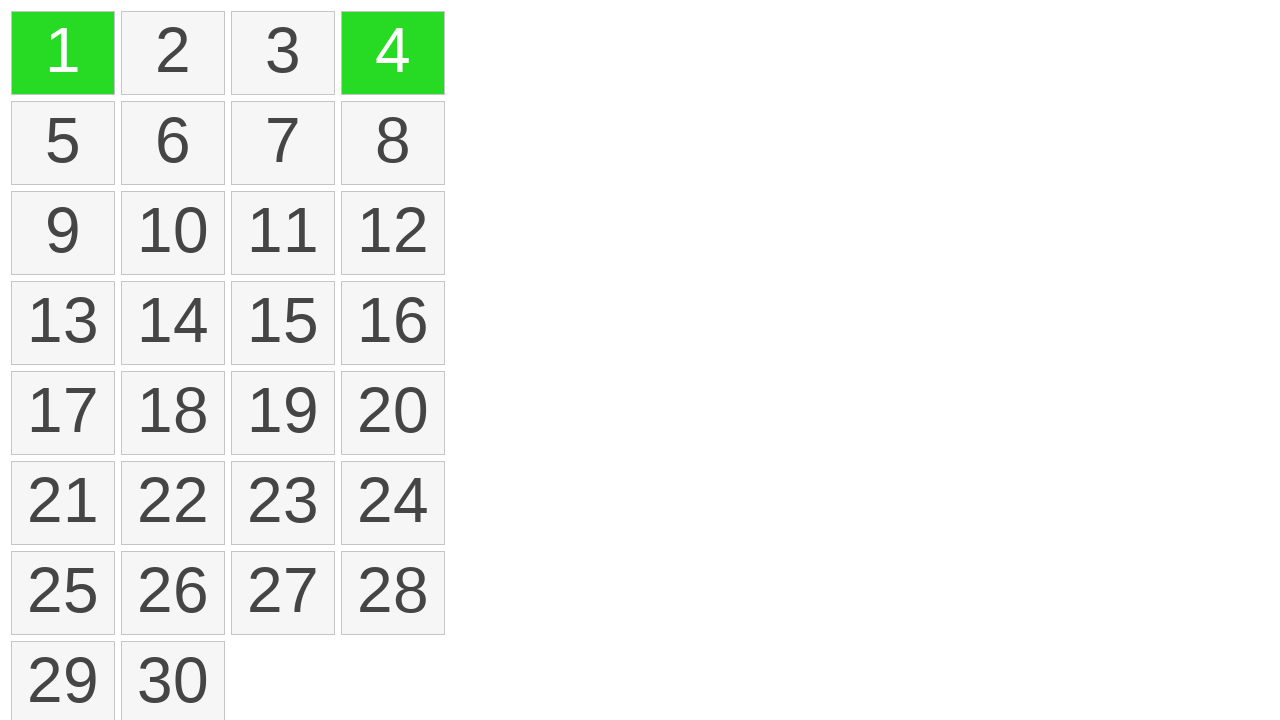

Clicked item at position 6 with Ctrl key held at (173, 143) on ol#selectable li >> nth=5
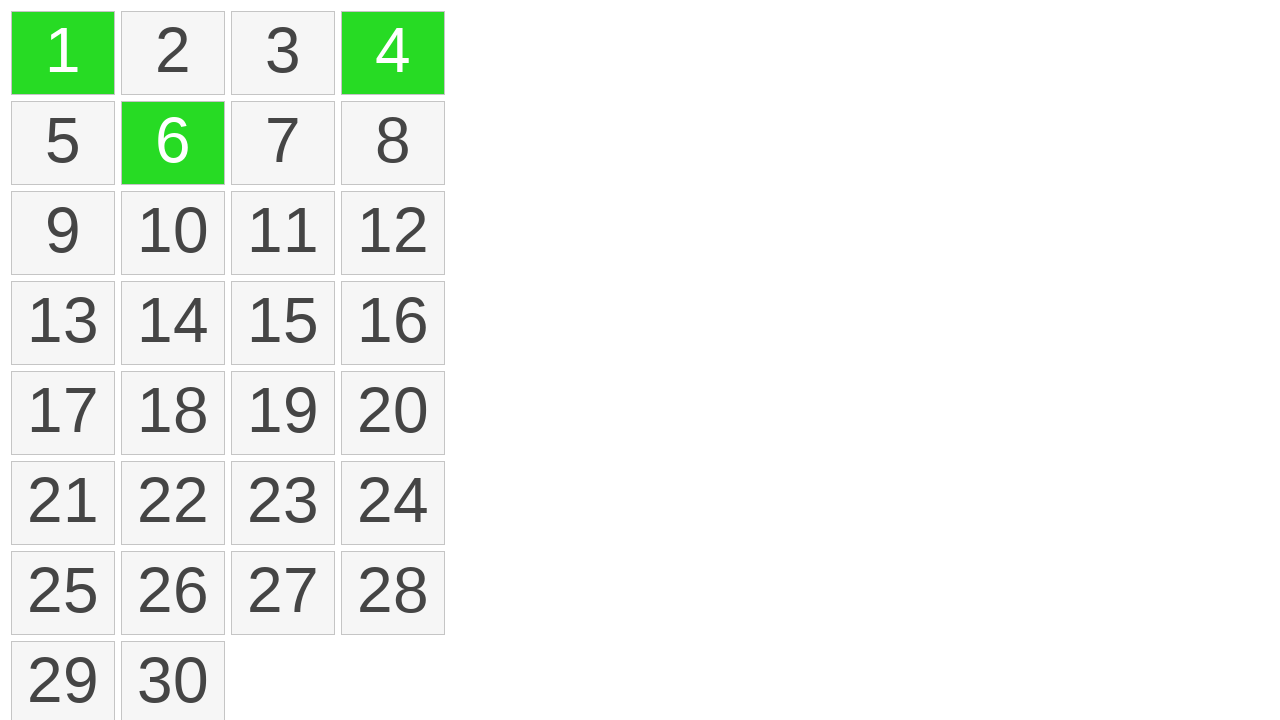

Clicked item at position 8 with Ctrl key held at (393, 143) on ol#selectable li >> nth=7
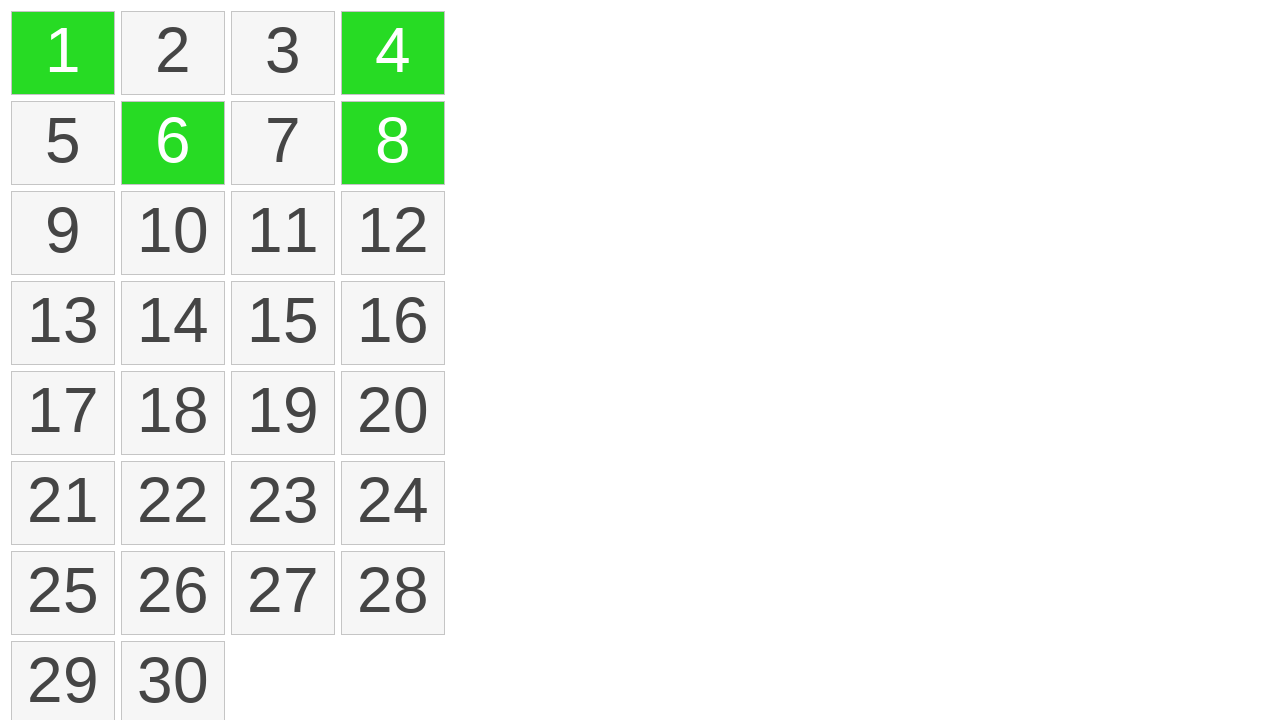

Clicked item at position 10 with Ctrl key held at (173, 233) on ol#selectable li >> nth=9
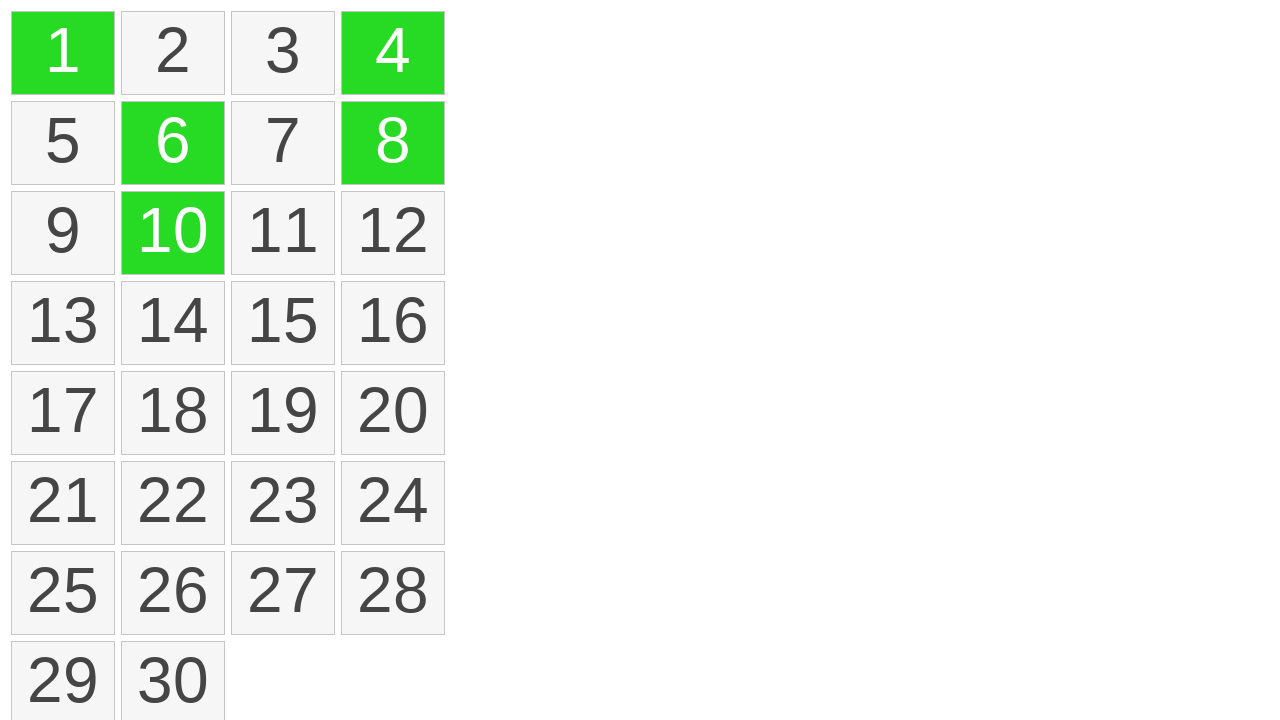

Located all selected items
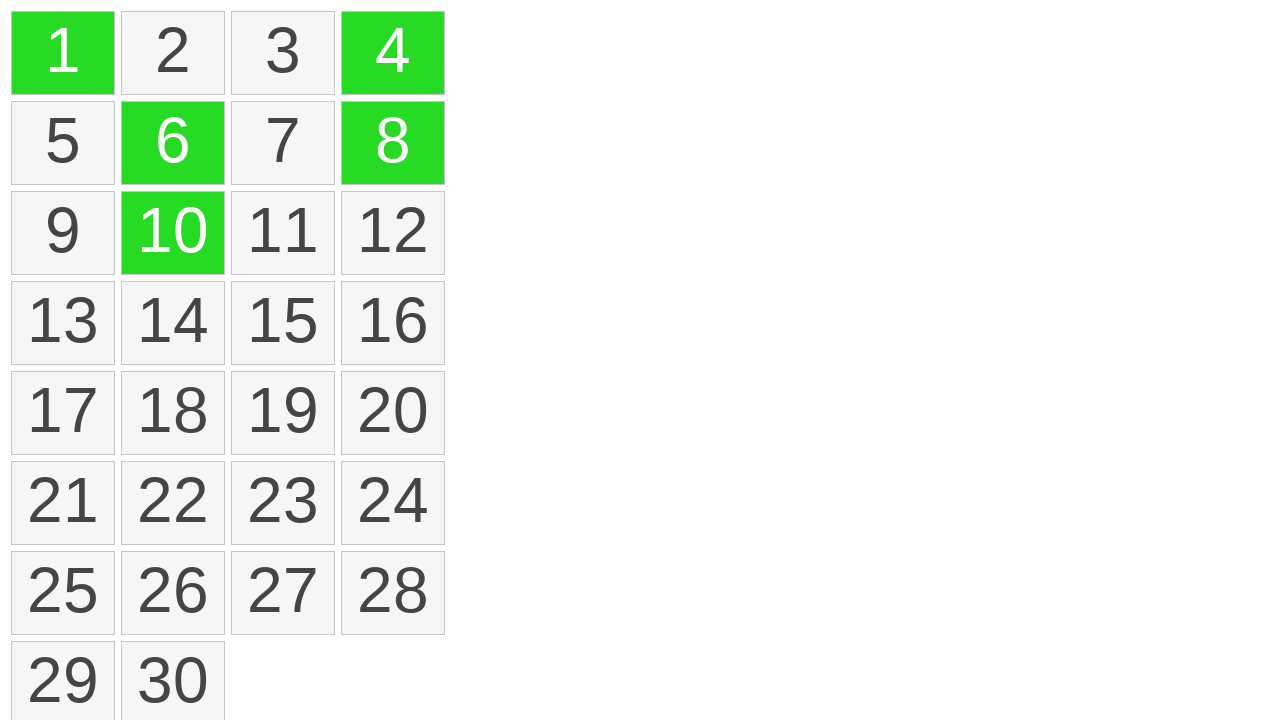

Verified that exactly 5 items are selected
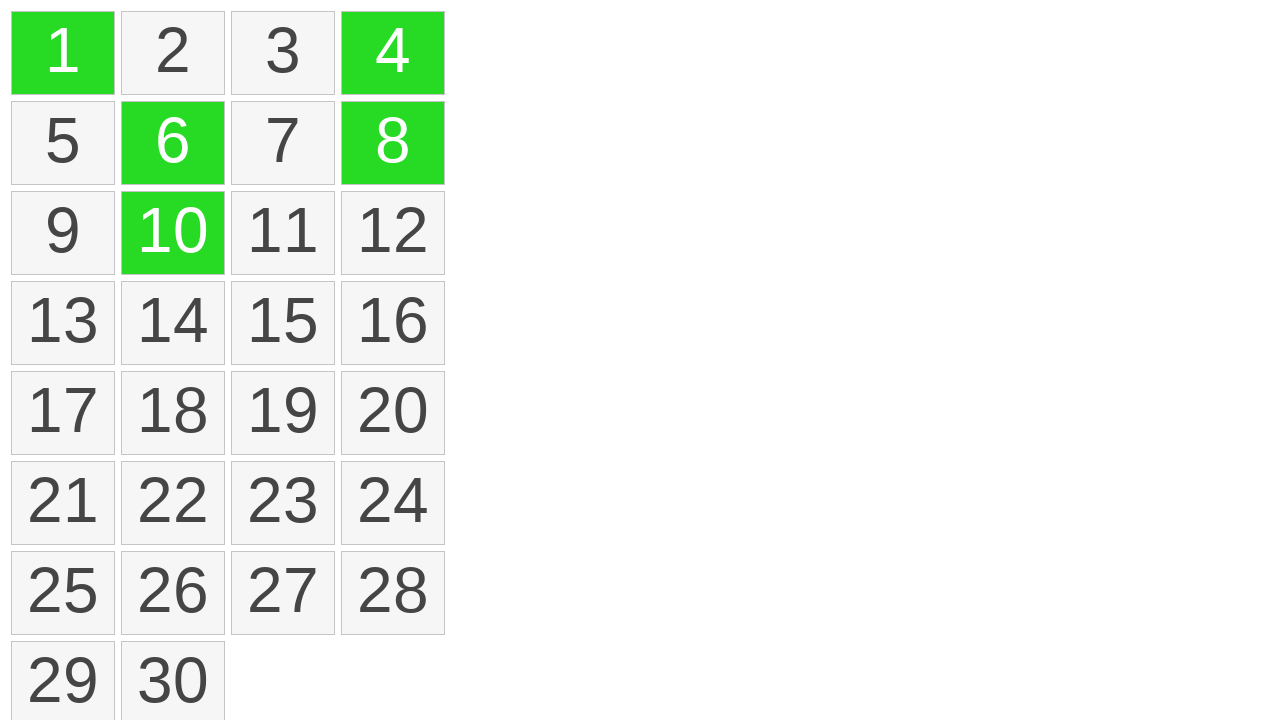

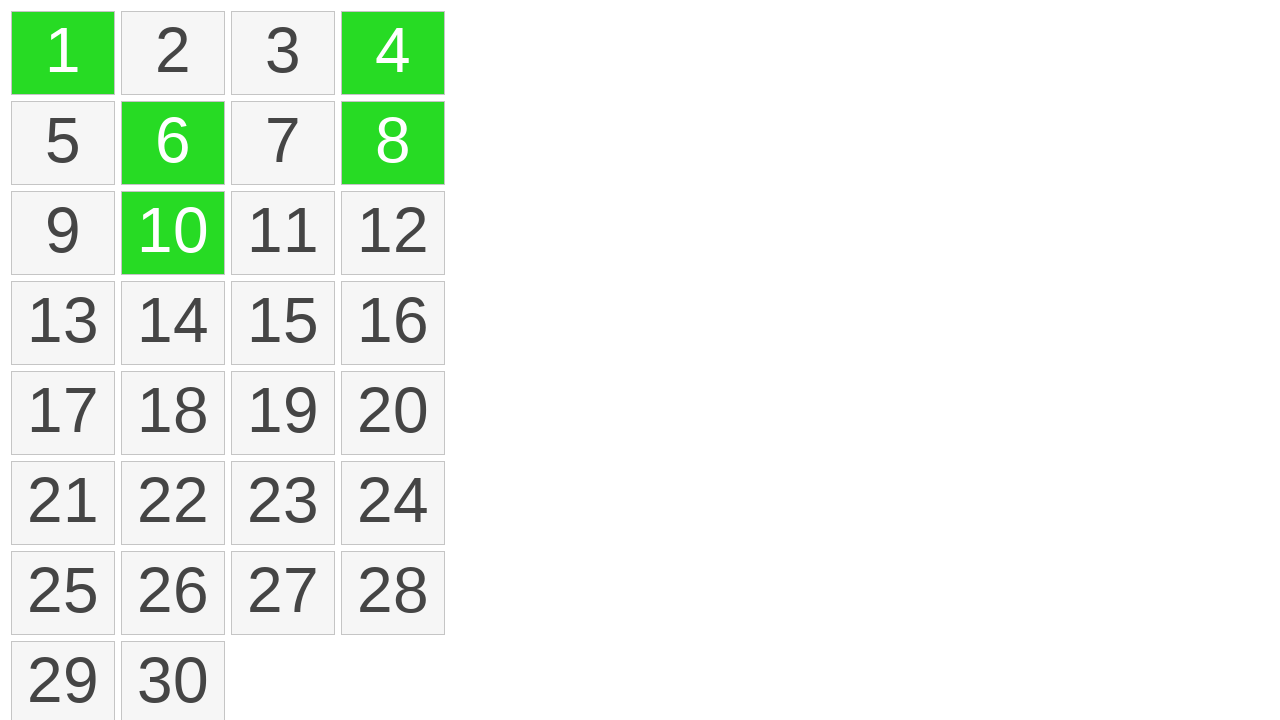